Tests different types of click interactions on dropdown menus: left-click, right-click (context click), and double-click

Starting URL: https://bonigarcia.dev/selenium-webdriver-java/dropdown-menu.html

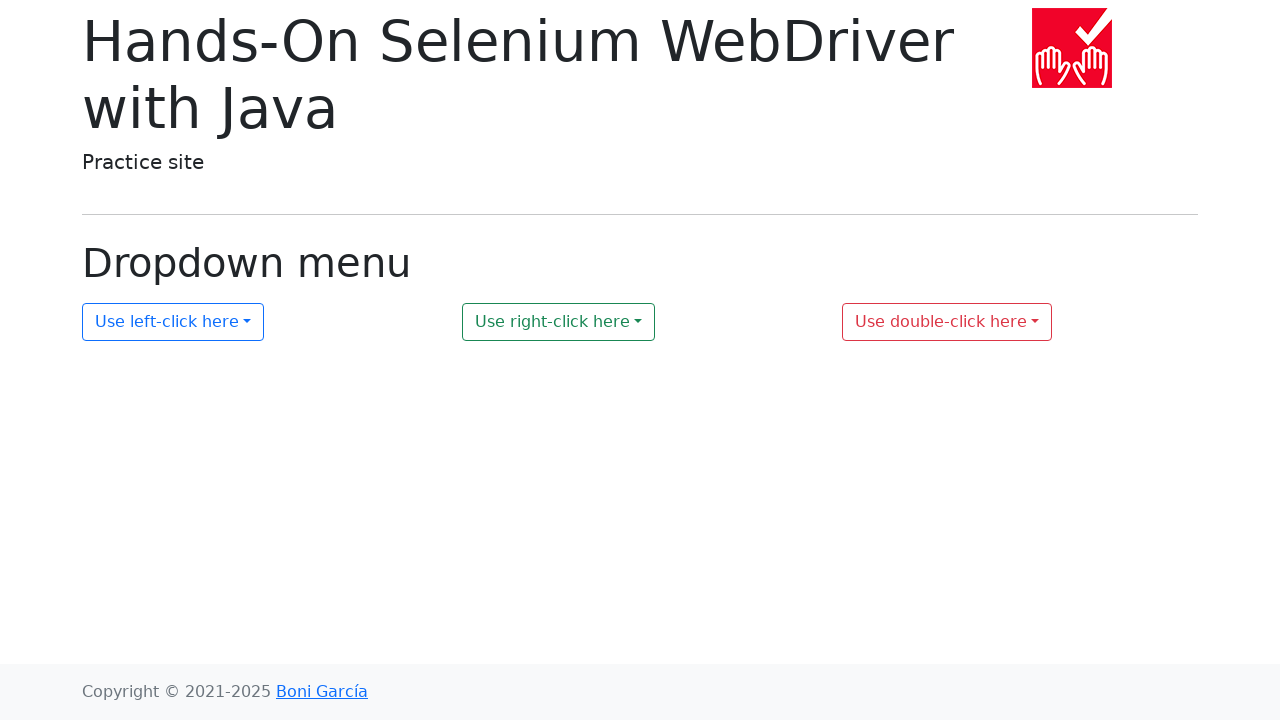

Navigated to dropdown menu test page
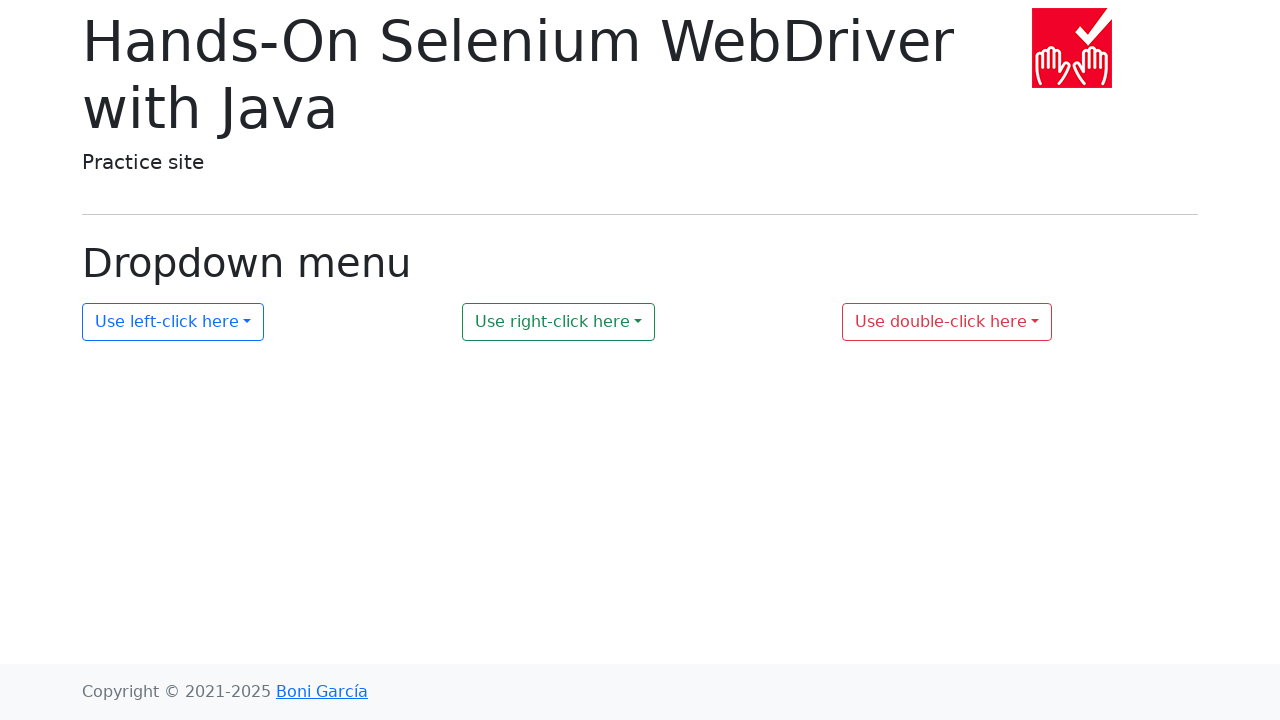

Left-clicked on first dropdown button at (173, 322) on #my-dropdown-1
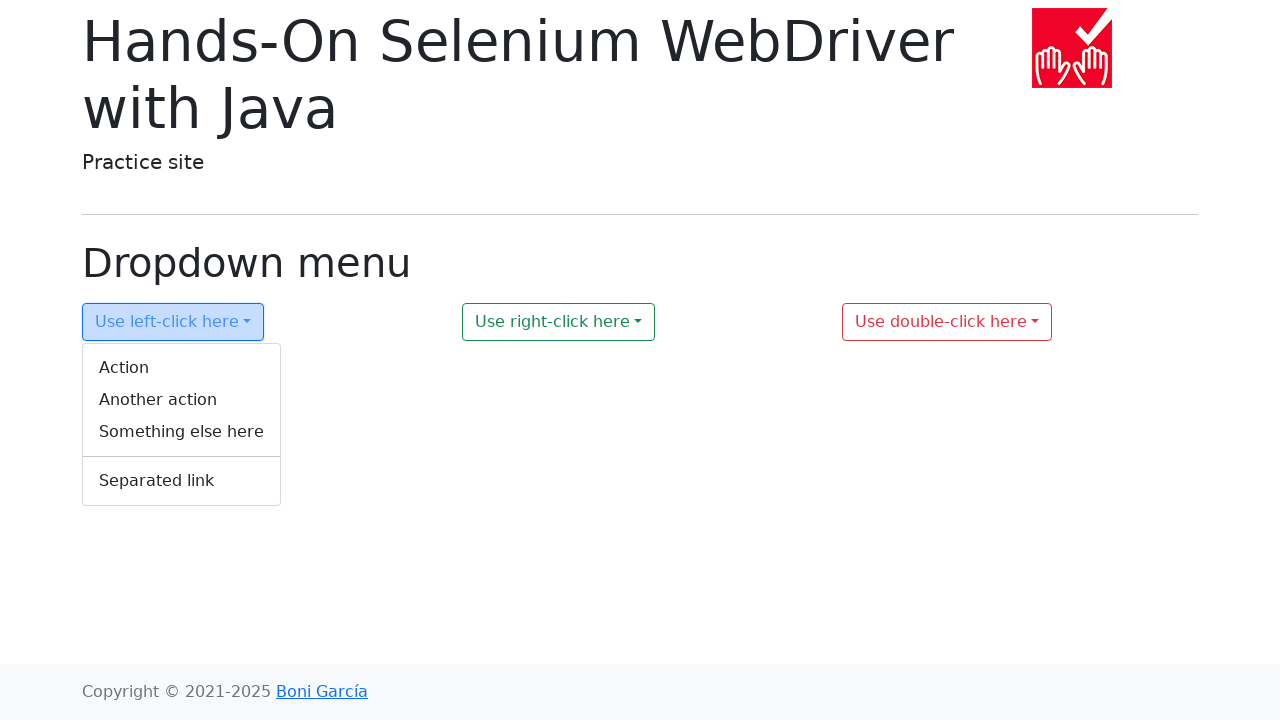

First dropdown menu appeared
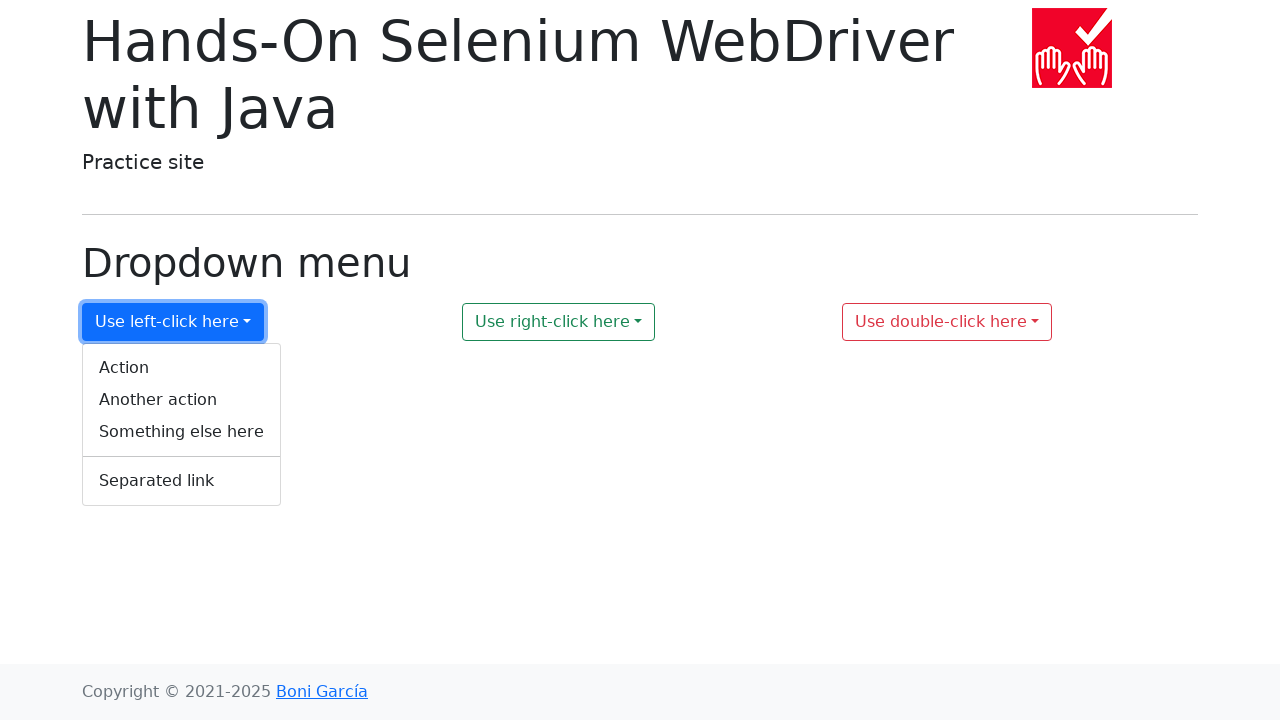

Right-clicked on second dropdown button at (559, 322) on #my-dropdown-2
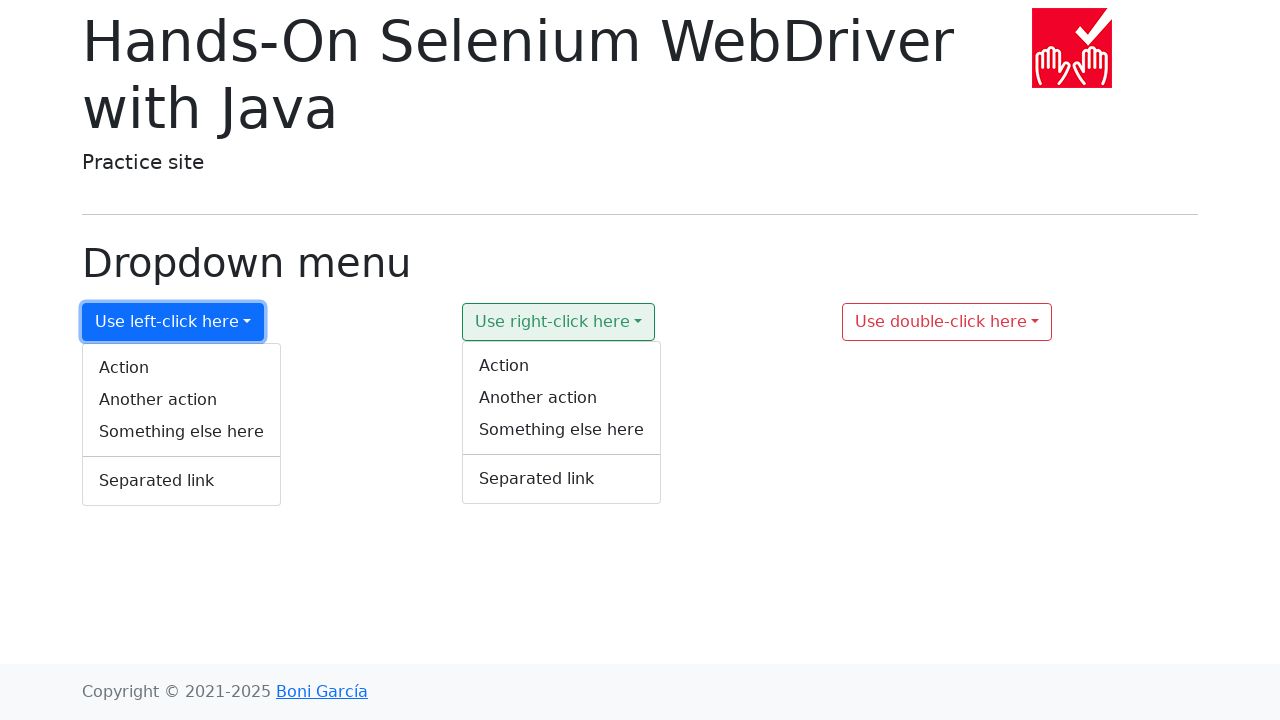

Context menu appeared after right-click
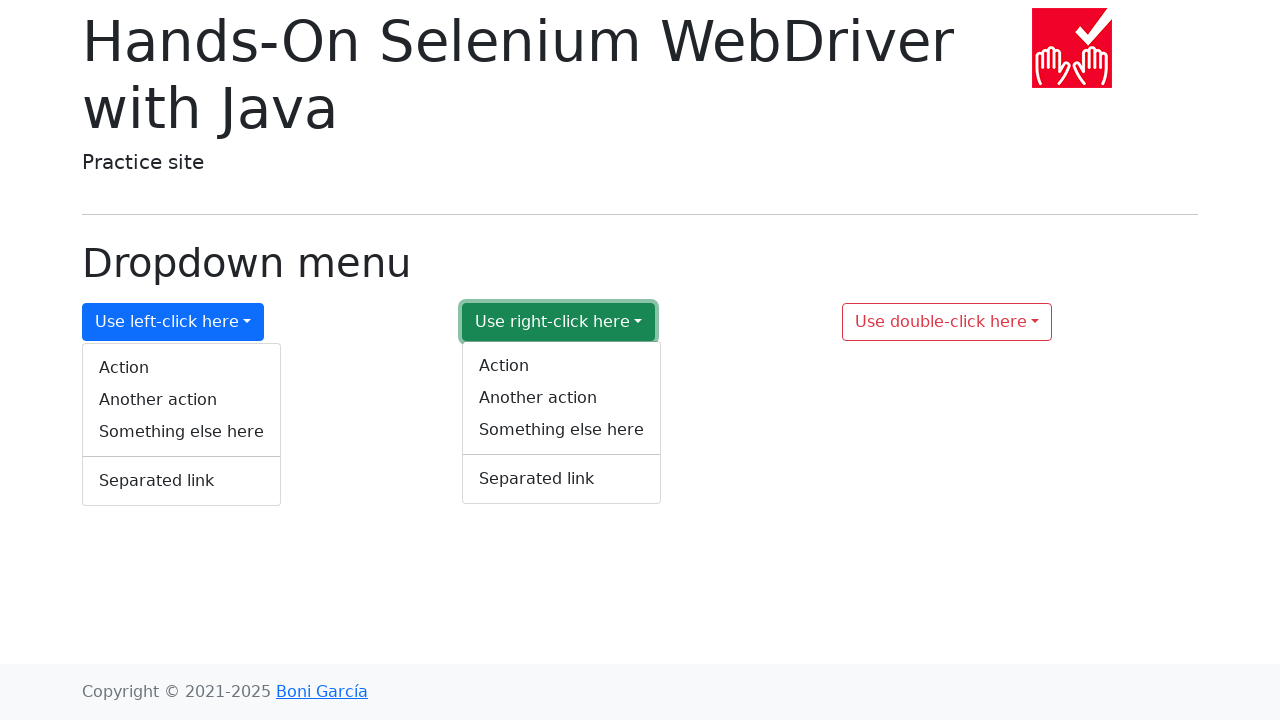

Double-clicked on third dropdown button at (947, 322) on #my-dropdown-3
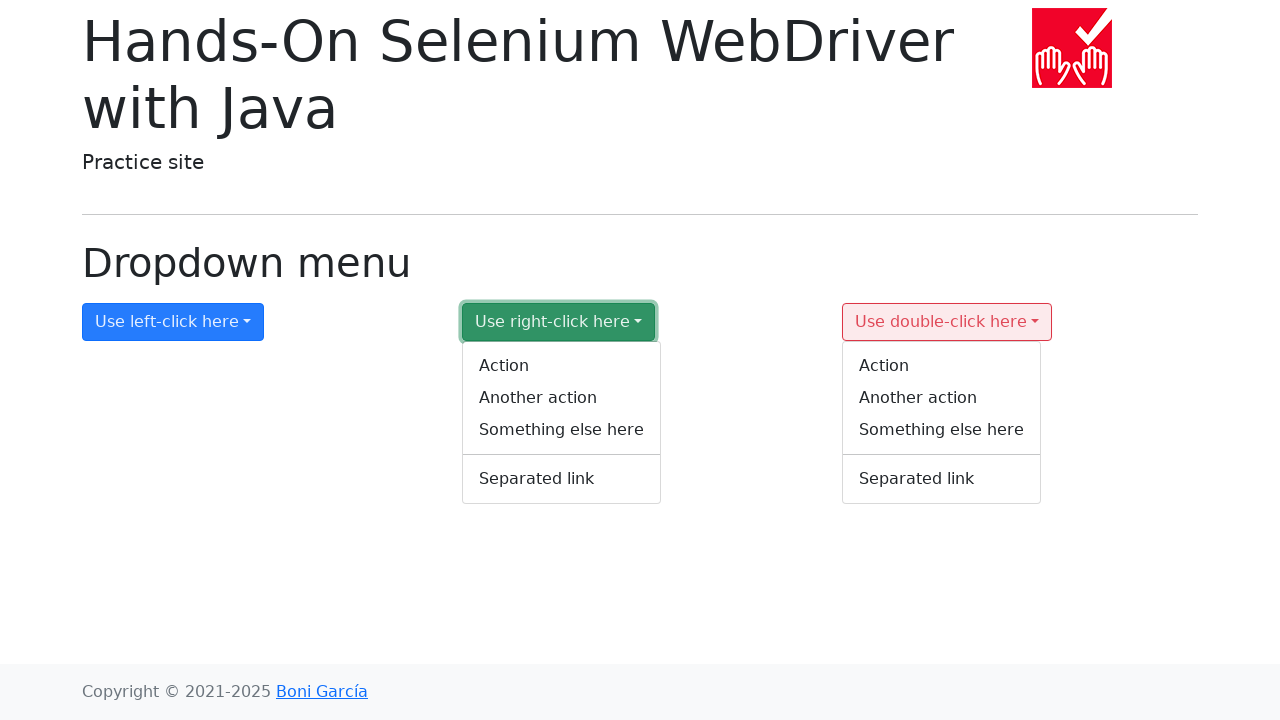

Context menu appeared after double-click
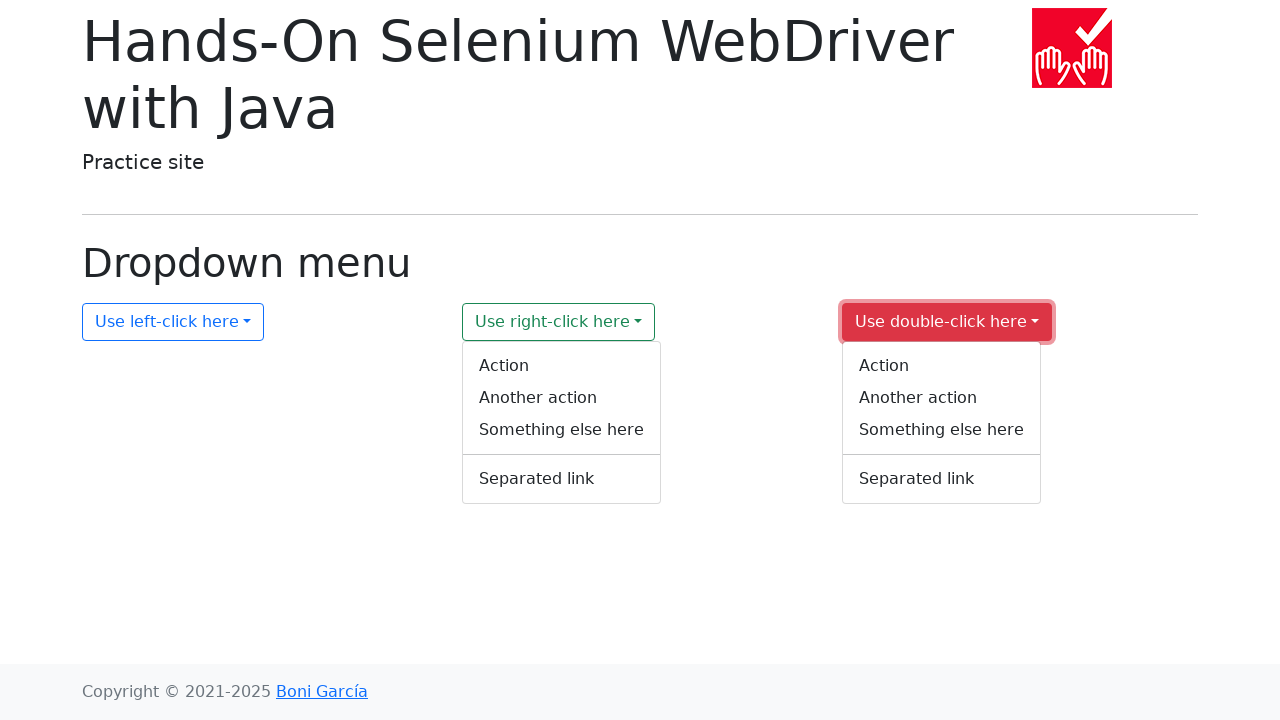

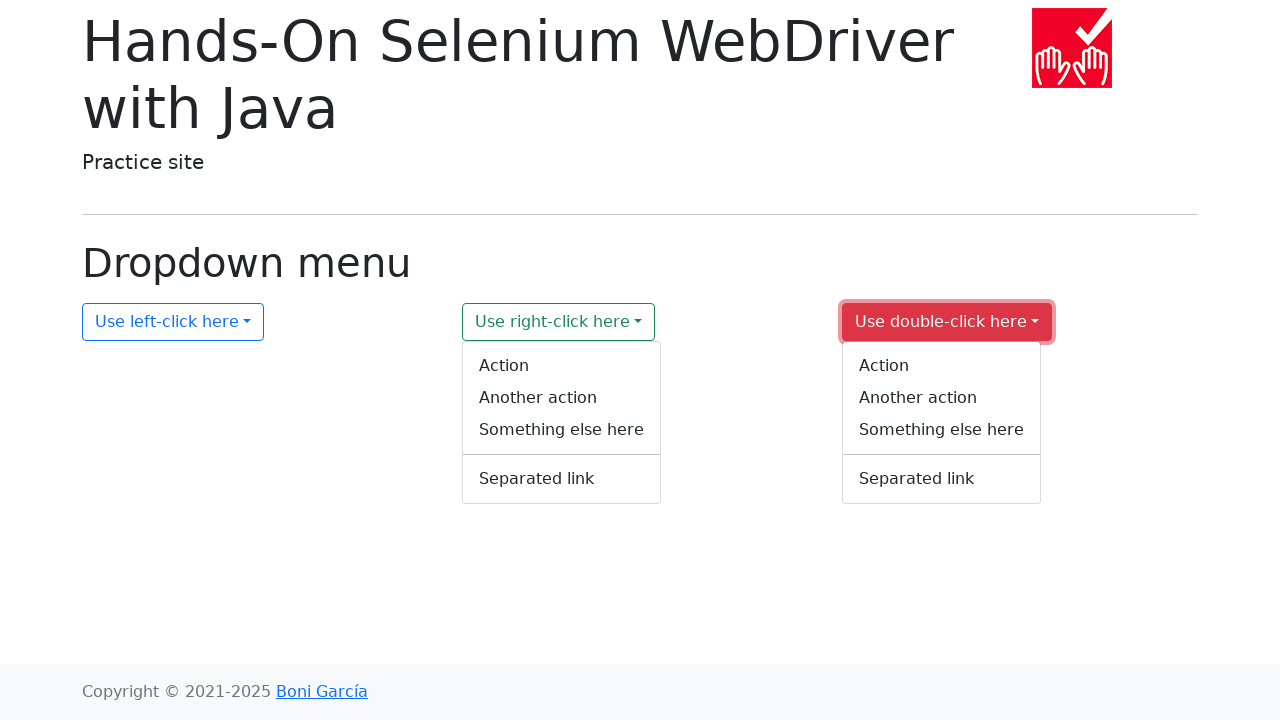